Tests page scrolling functionality by pressing arrow down keys and using mouse wheel to scroll down the page multiple times

Starting URL: https://marbleit.rs/

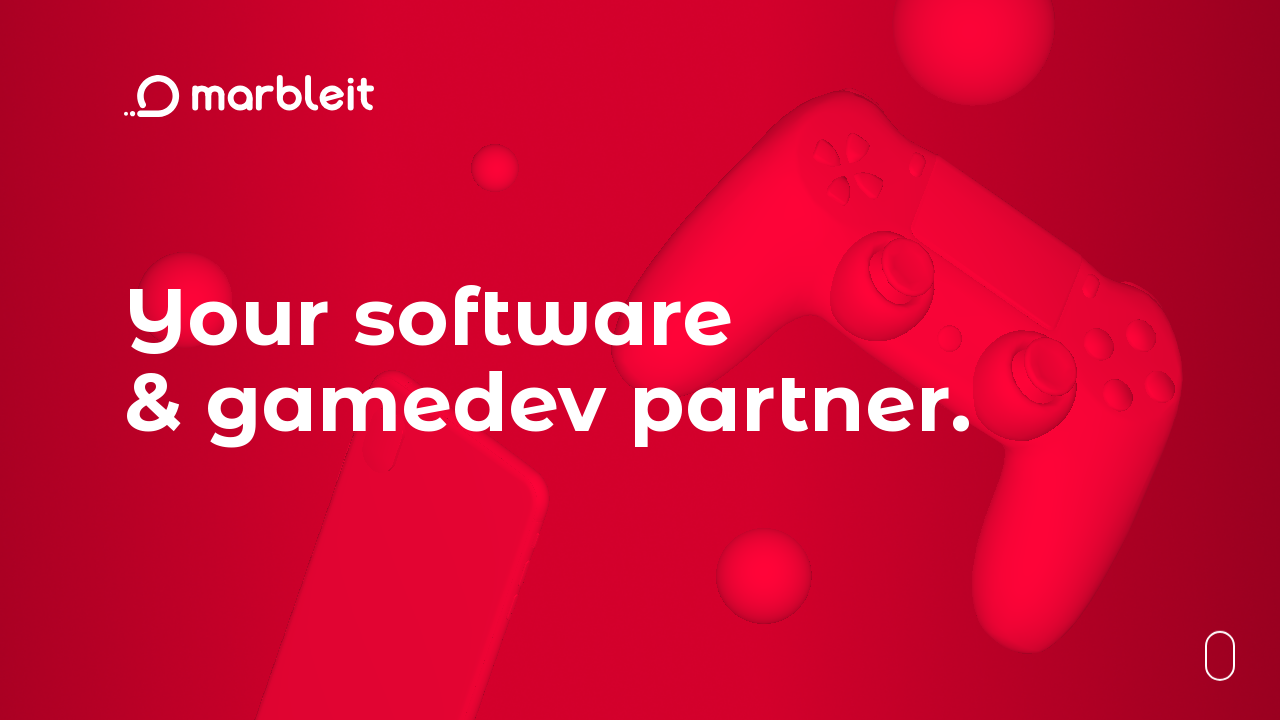

Pressed ArrowDown key
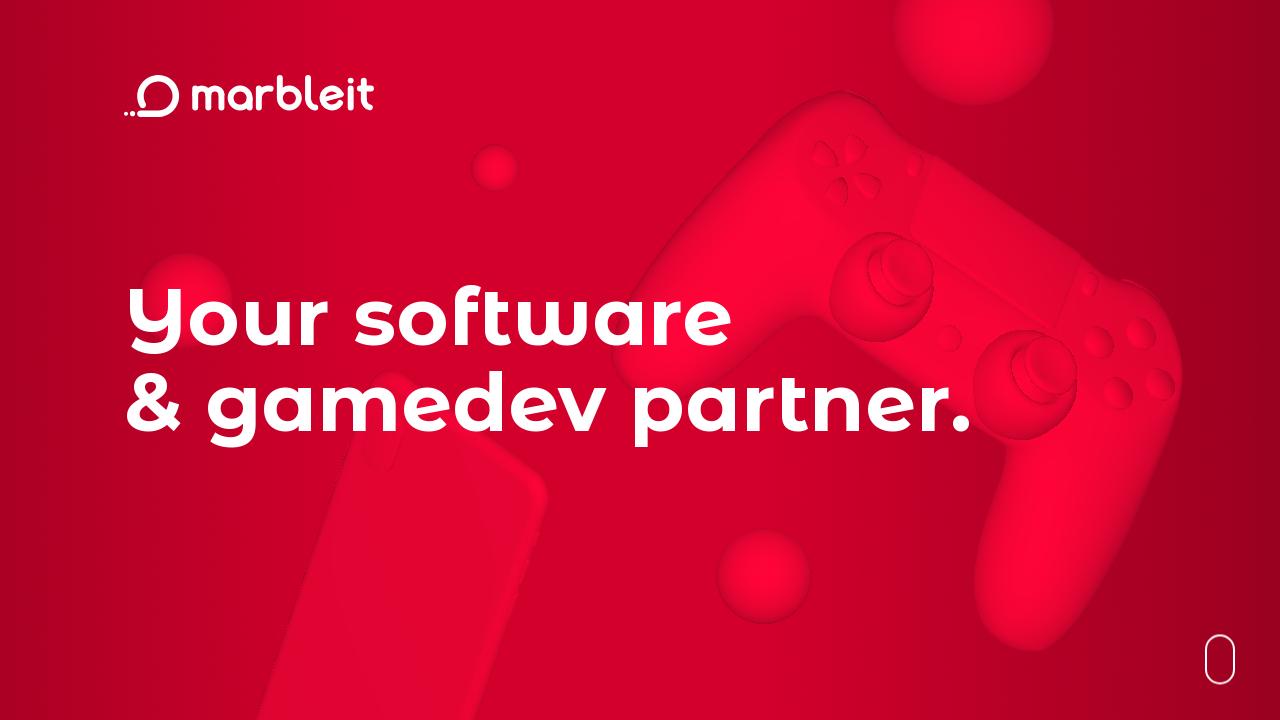

Scrolled down using mouse wheel (1/3)
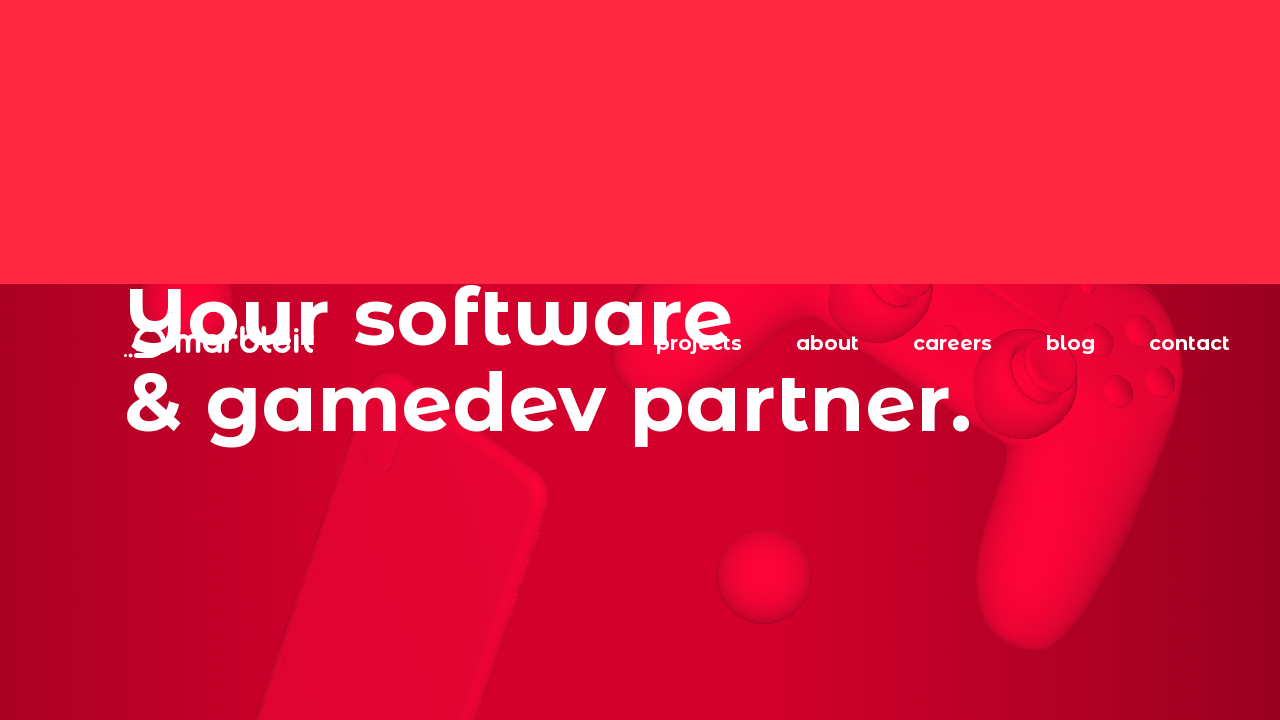

Scrolled down using mouse wheel (2/3)
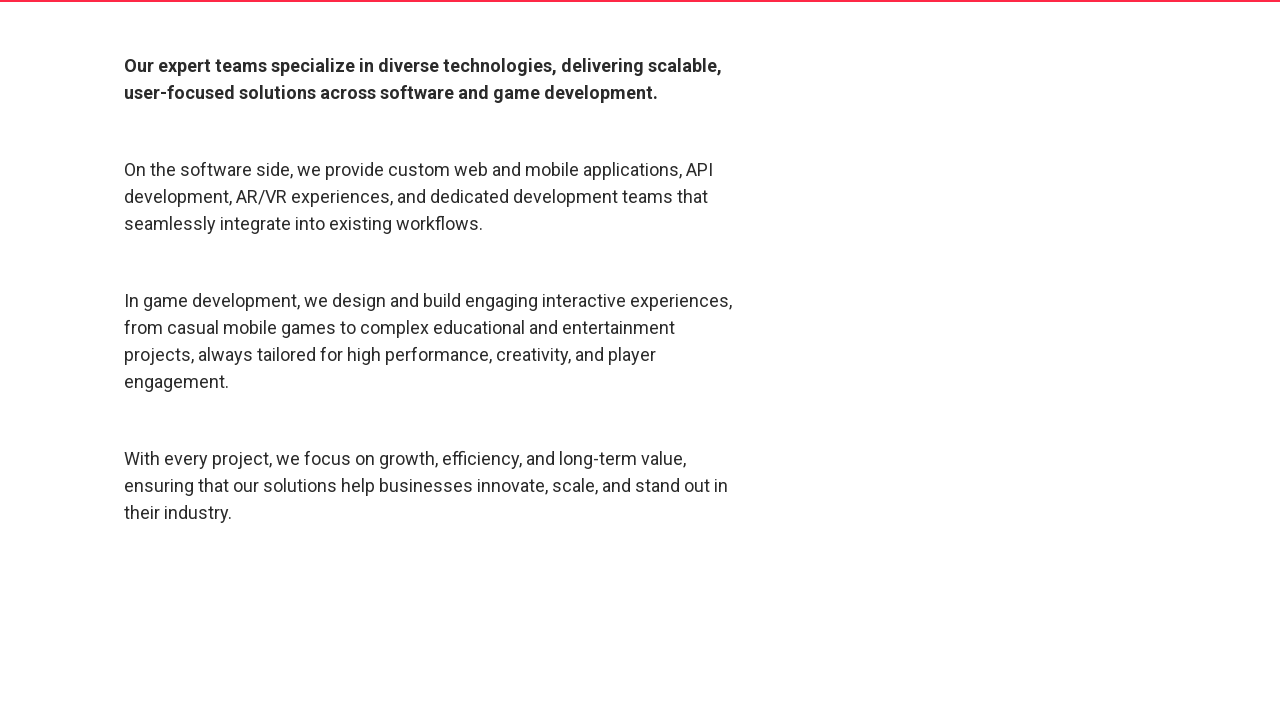

Scrolled down using mouse wheel (3/3)
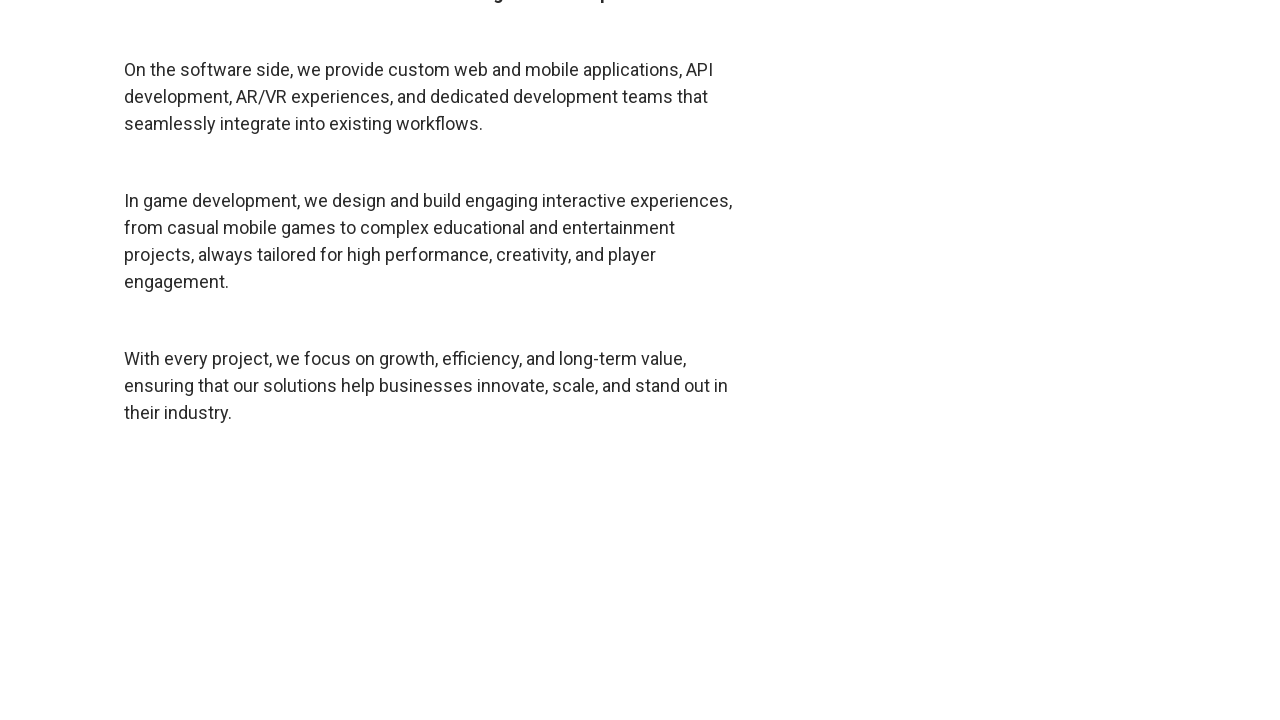

Pressed ArrowDown key
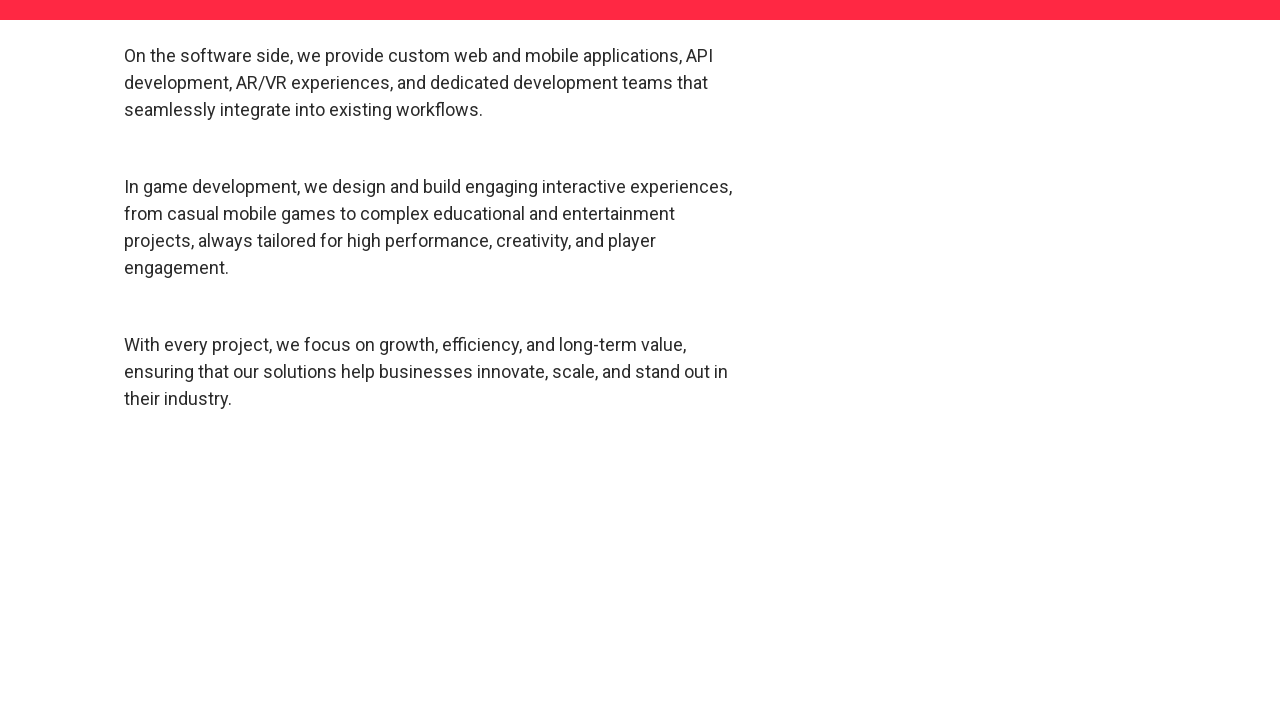

Scrolled down using mouse wheel (1/3)
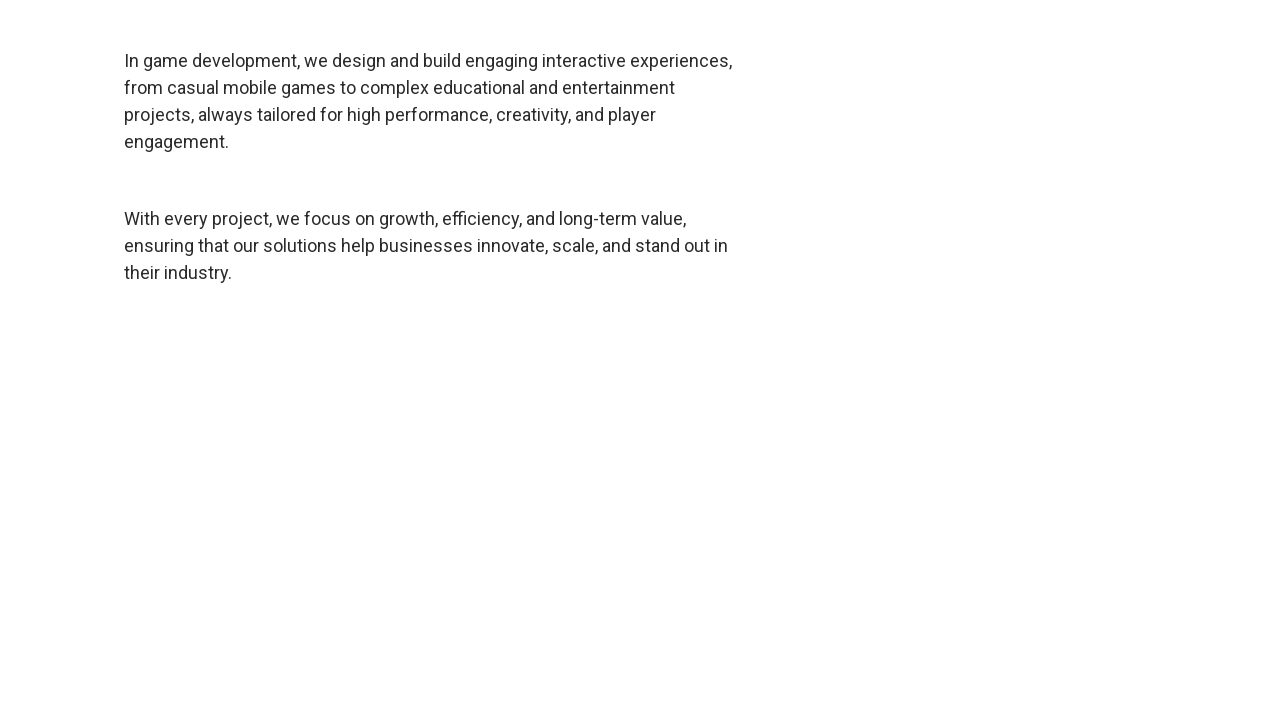

Scrolled down using mouse wheel (2/3)
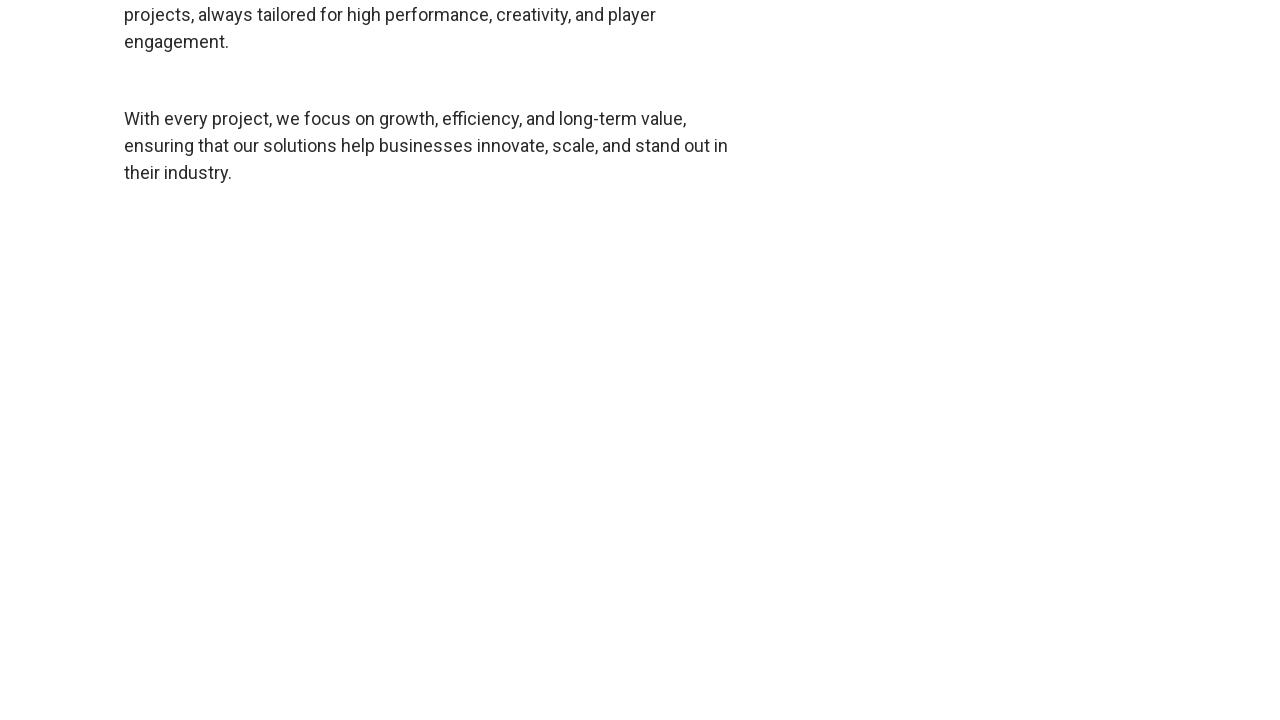

Scrolled down using mouse wheel (3/3)
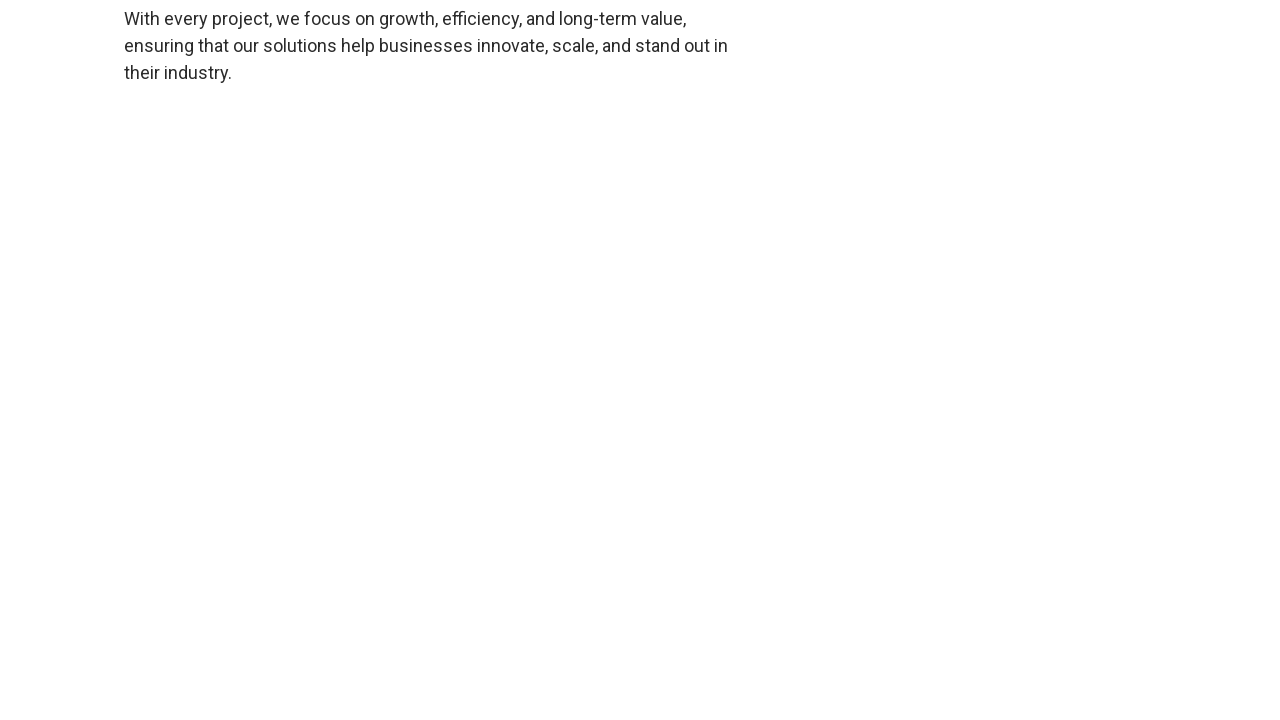

Pressed ArrowDown key
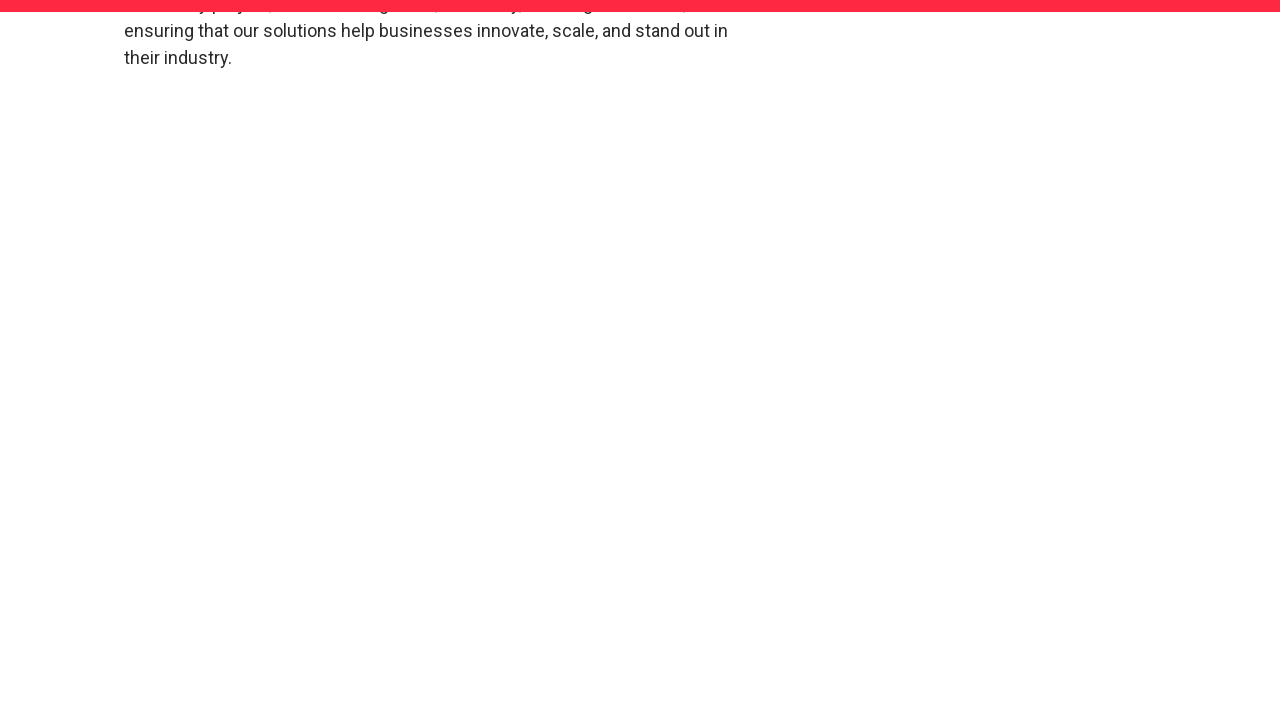

Scrolled down using mouse wheel (1/3)
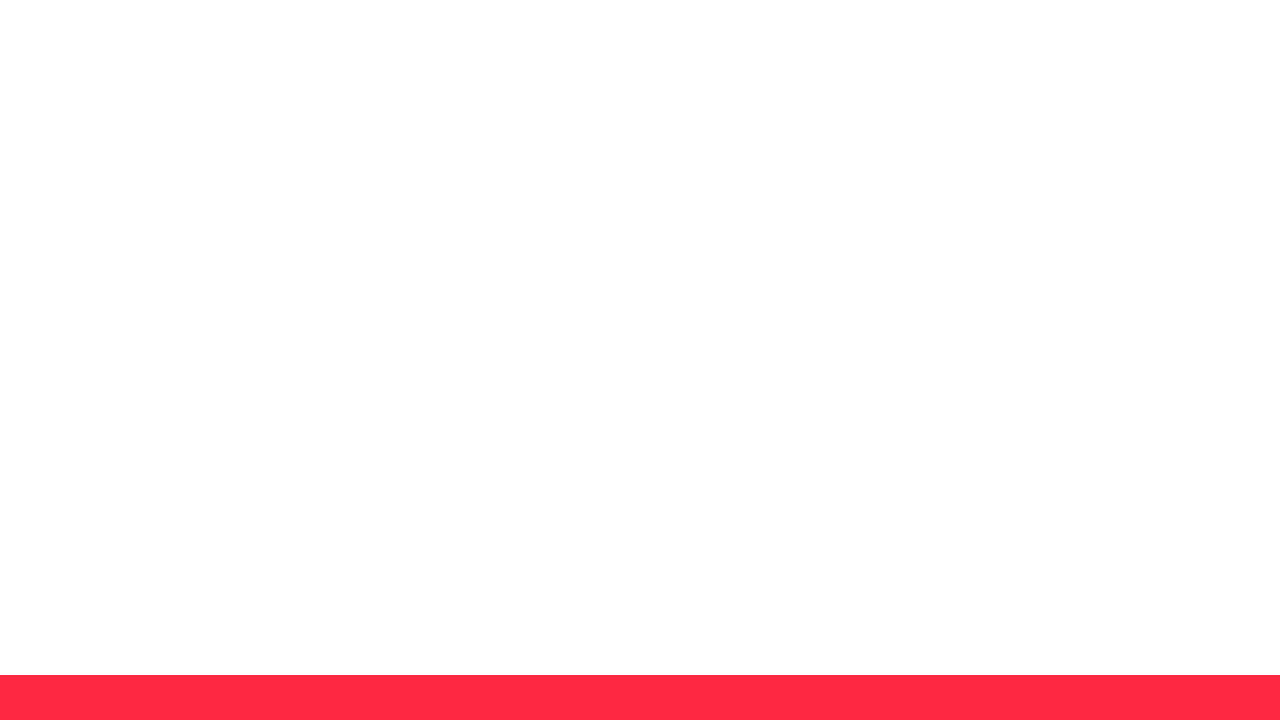

Scrolled down using mouse wheel (2/3)
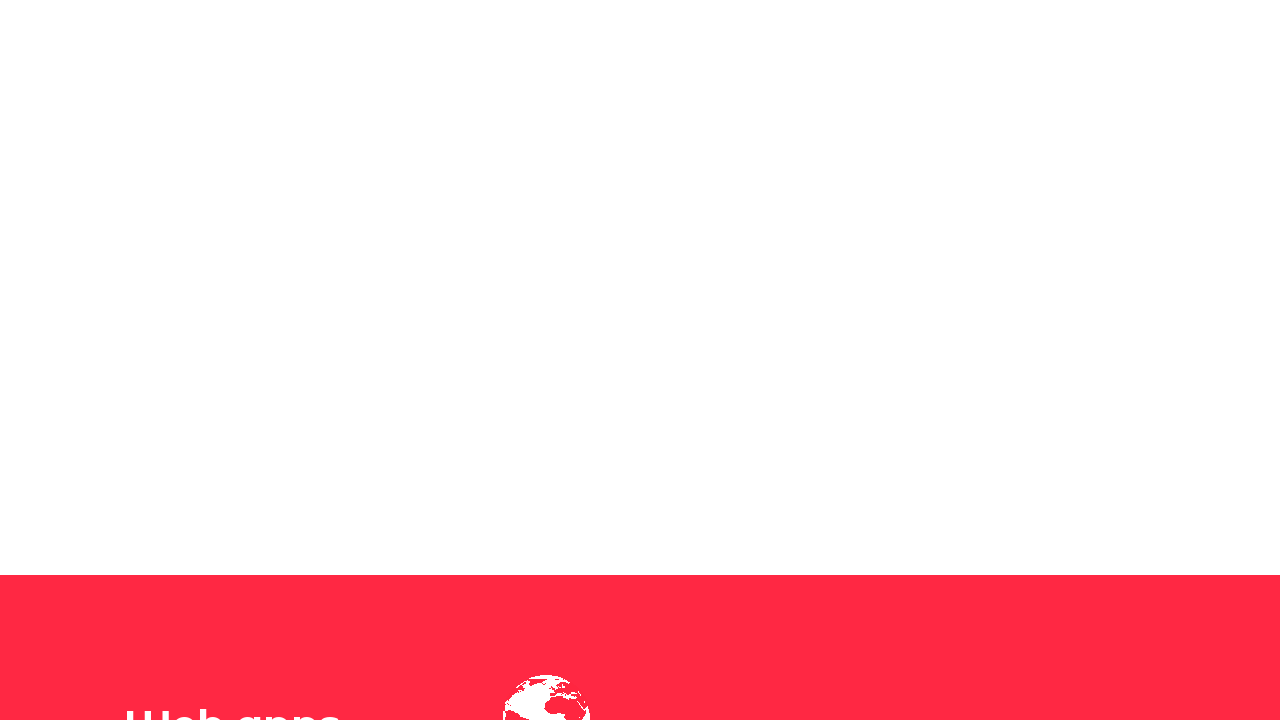

Scrolled down using mouse wheel (3/3)
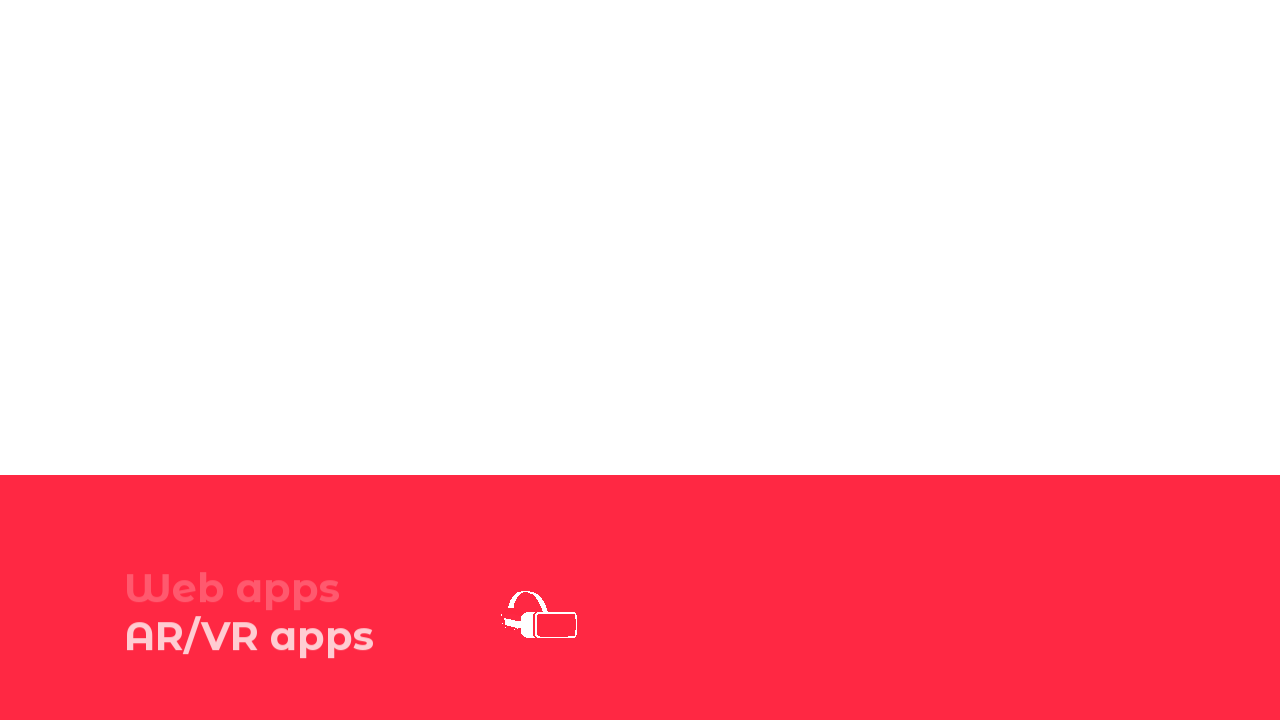

Pressed ArrowDown key
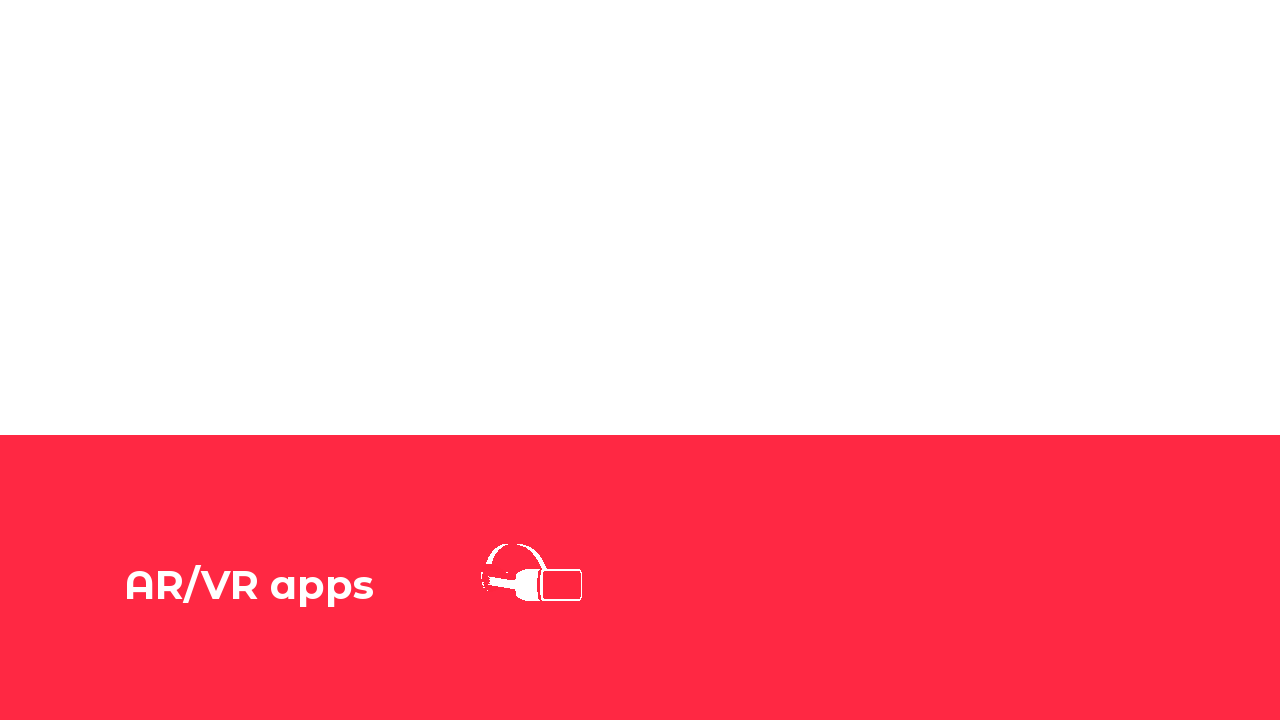

Scrolled down using mouse wheel (1/3)
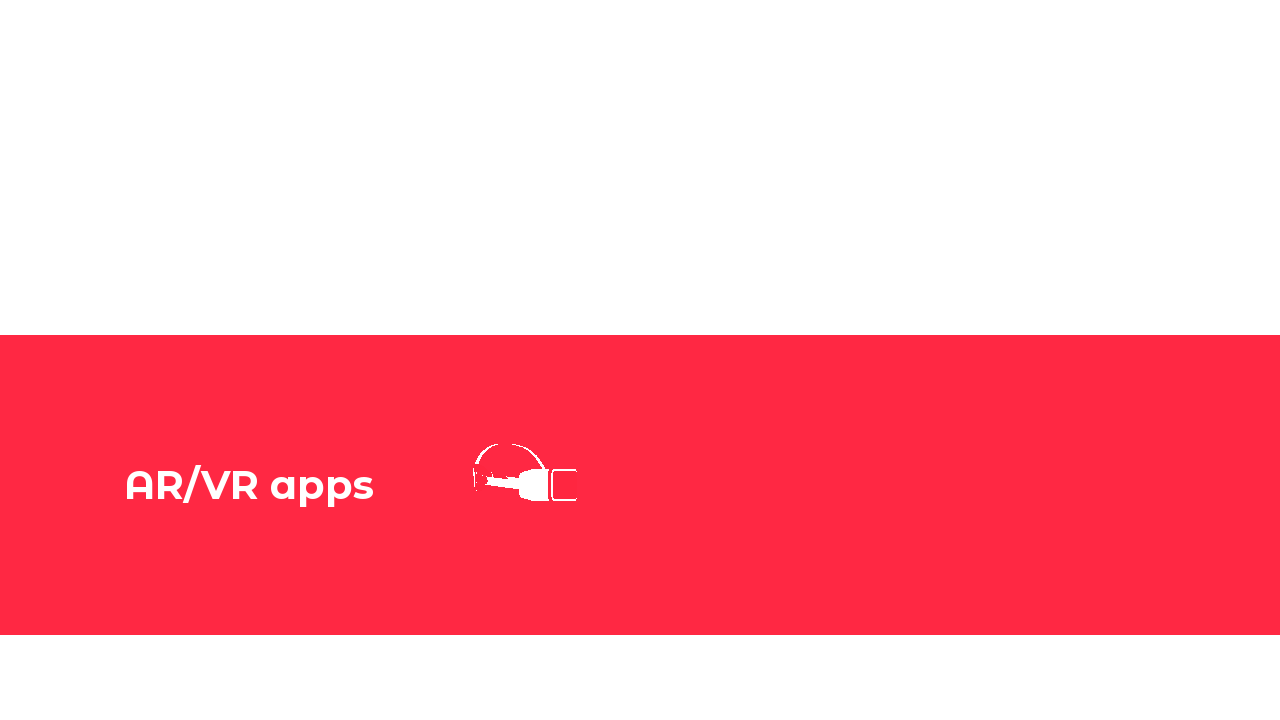

Scrolled down using mouse wheel (2/3)
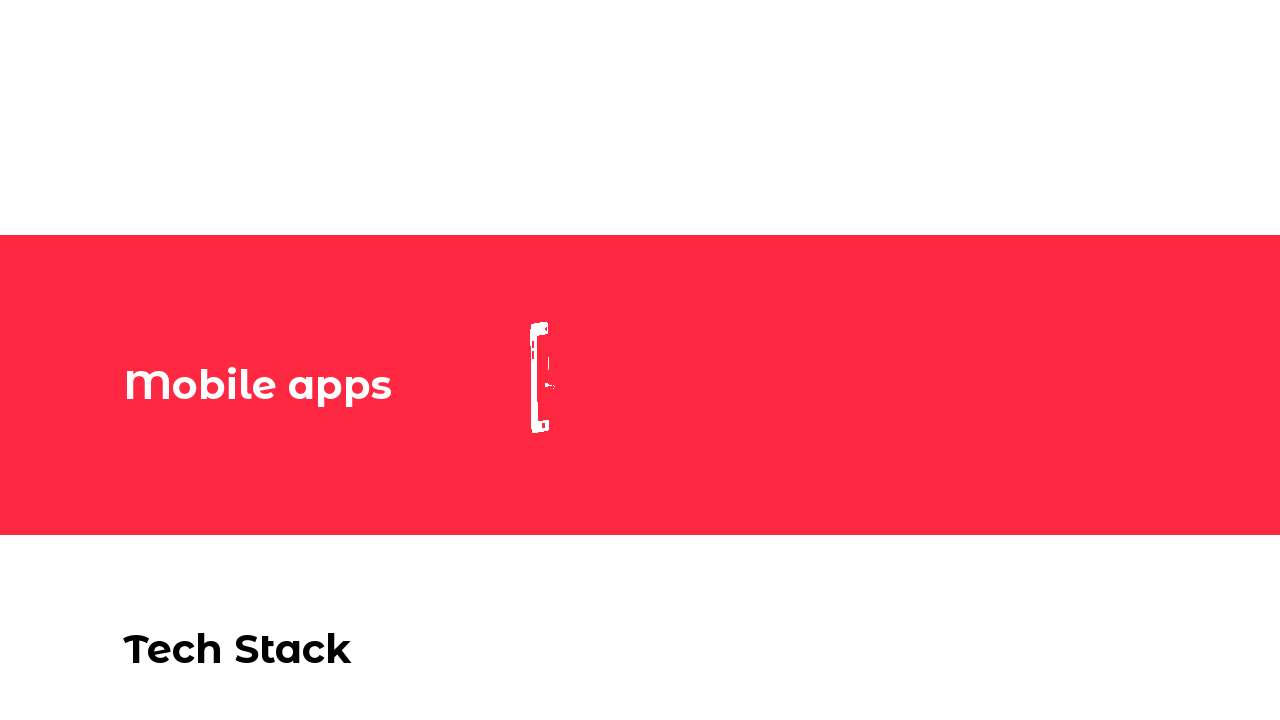

Scrolled down using mouse wheel (3/3)
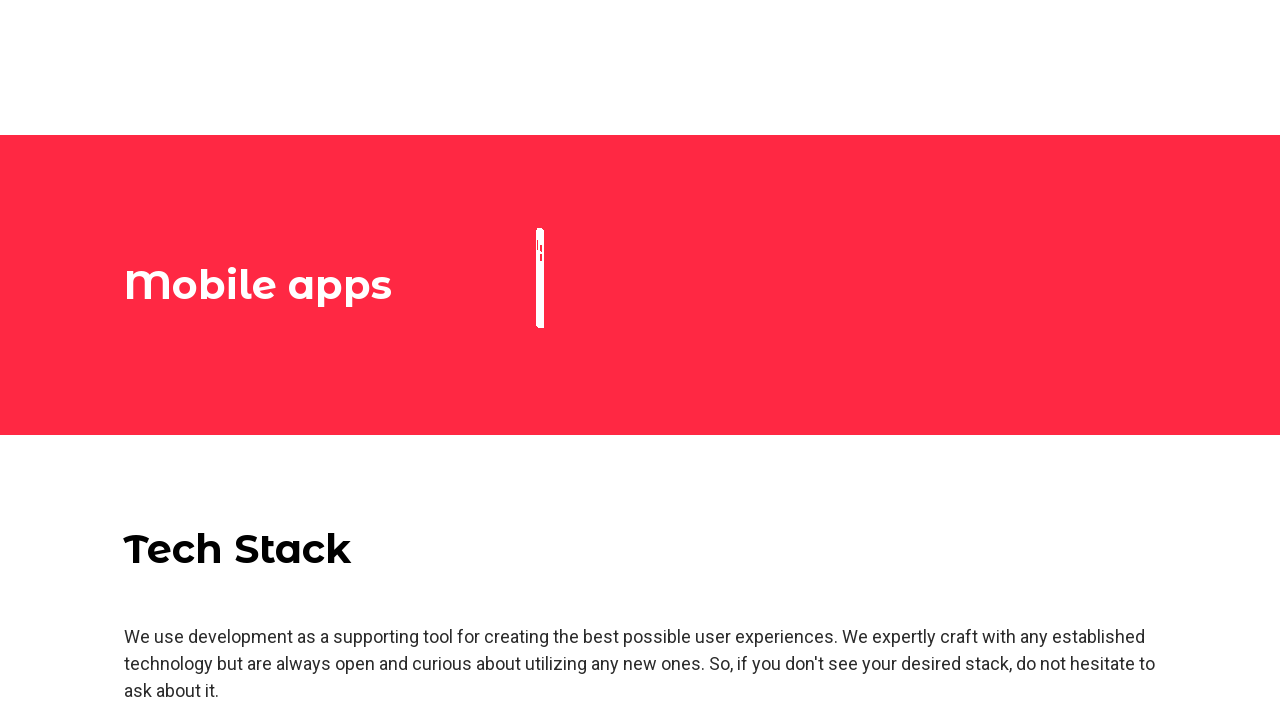

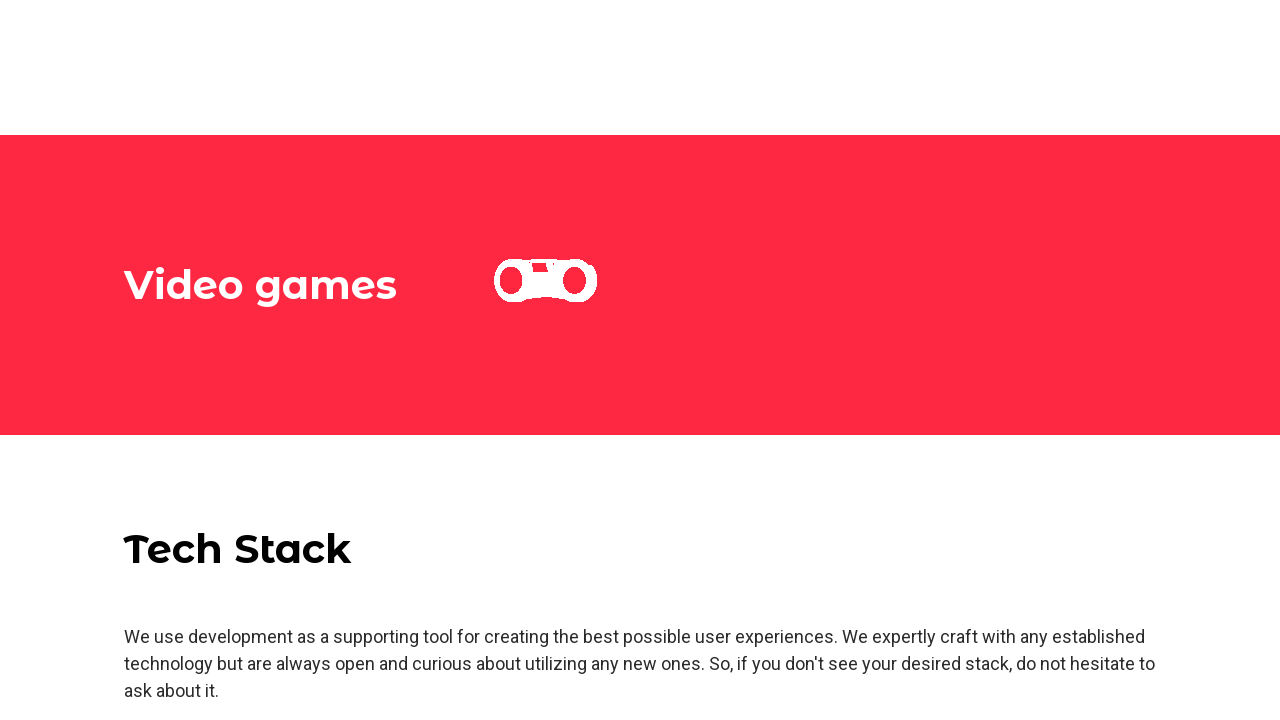